Tests the complete checkout flow by adding an item to cart, proceeding to checkout, filling billing information, and placing an order

Starting URL: https://practice.automationtesting.in/

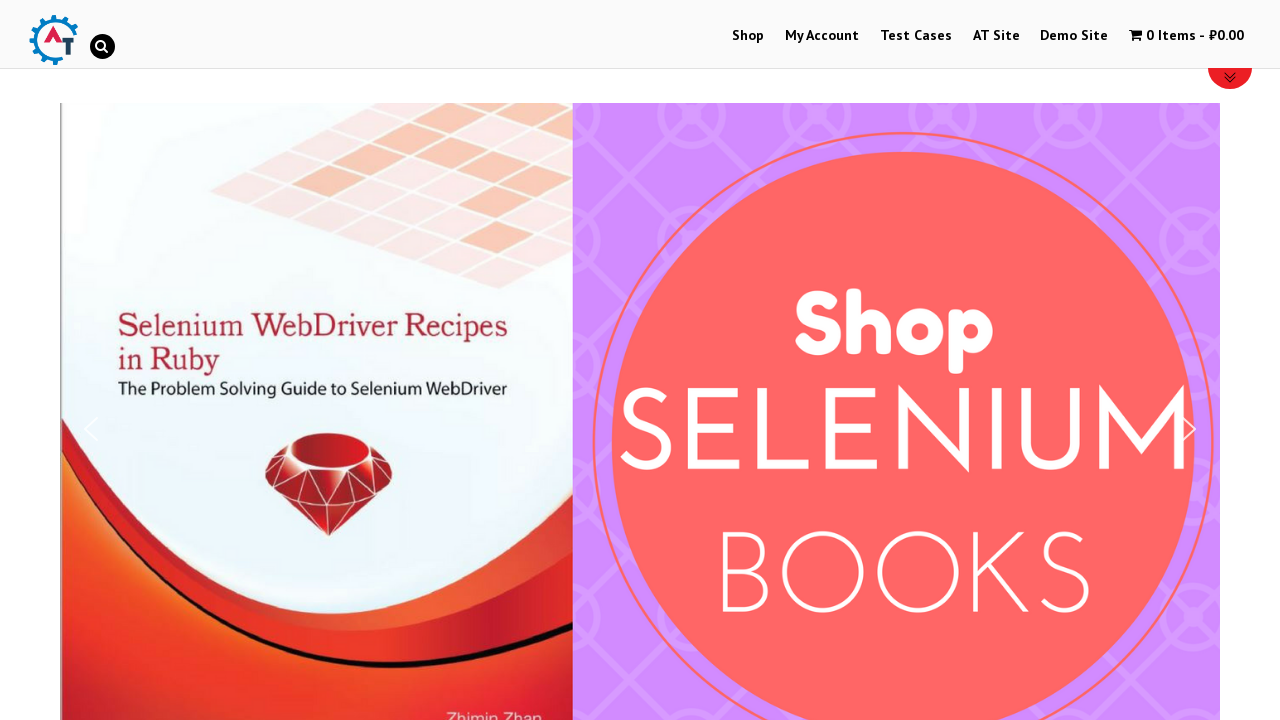

Clicked on Shop link to navigate to shop page at (748, 36) on text=Shop
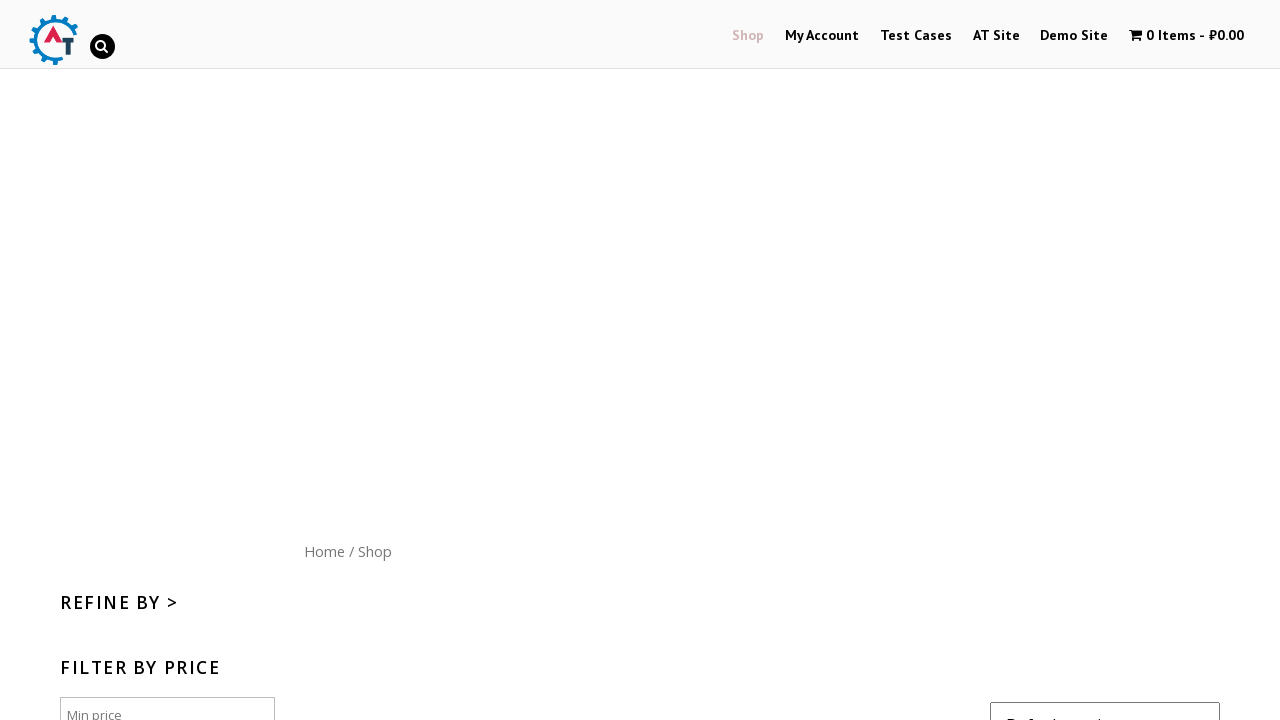

Scrolled down by 300 pixels
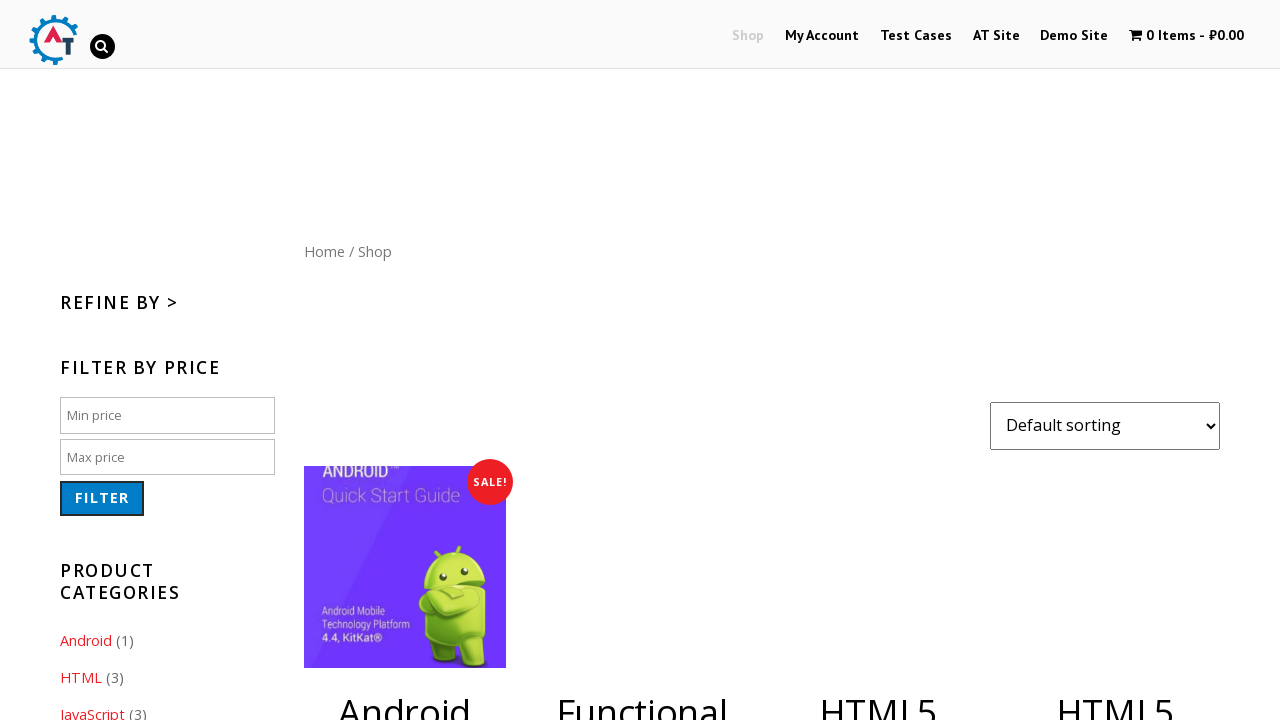

Clicked on HTML5 WebApp Development product to add to cart at (1115, 361) on [data-product_id='182']
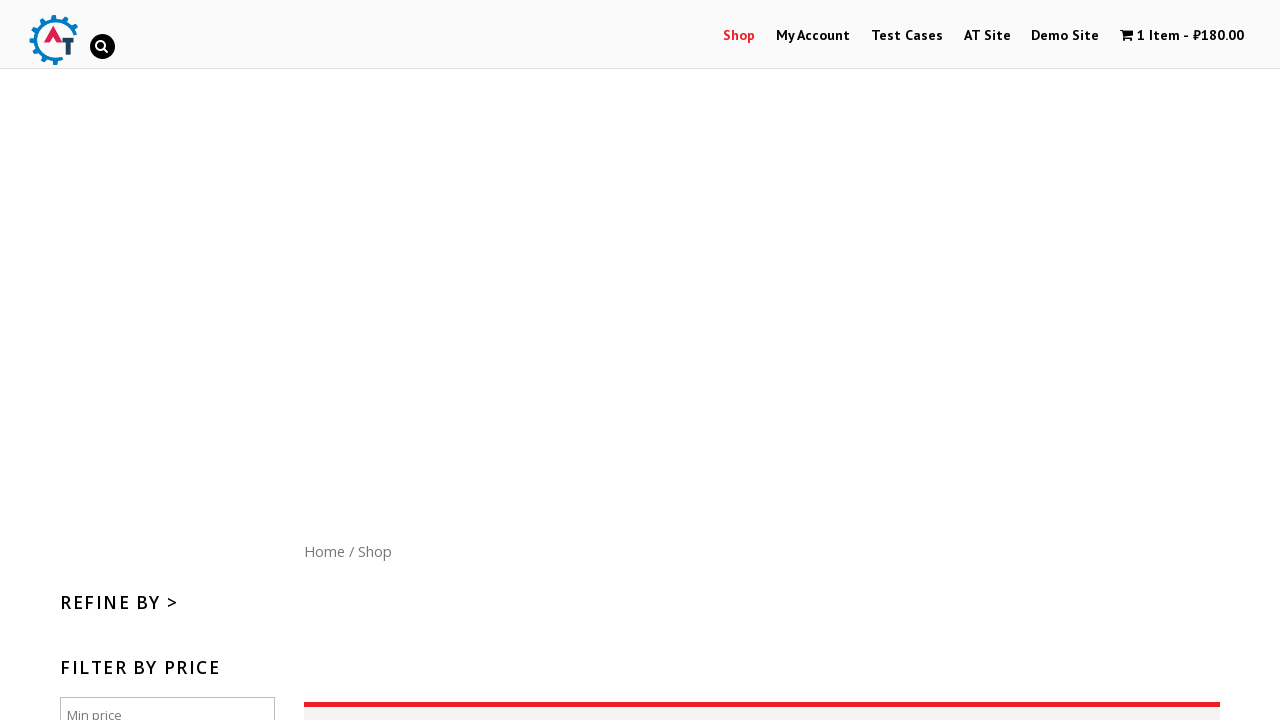

Waited 3 seconds for product addition to complete
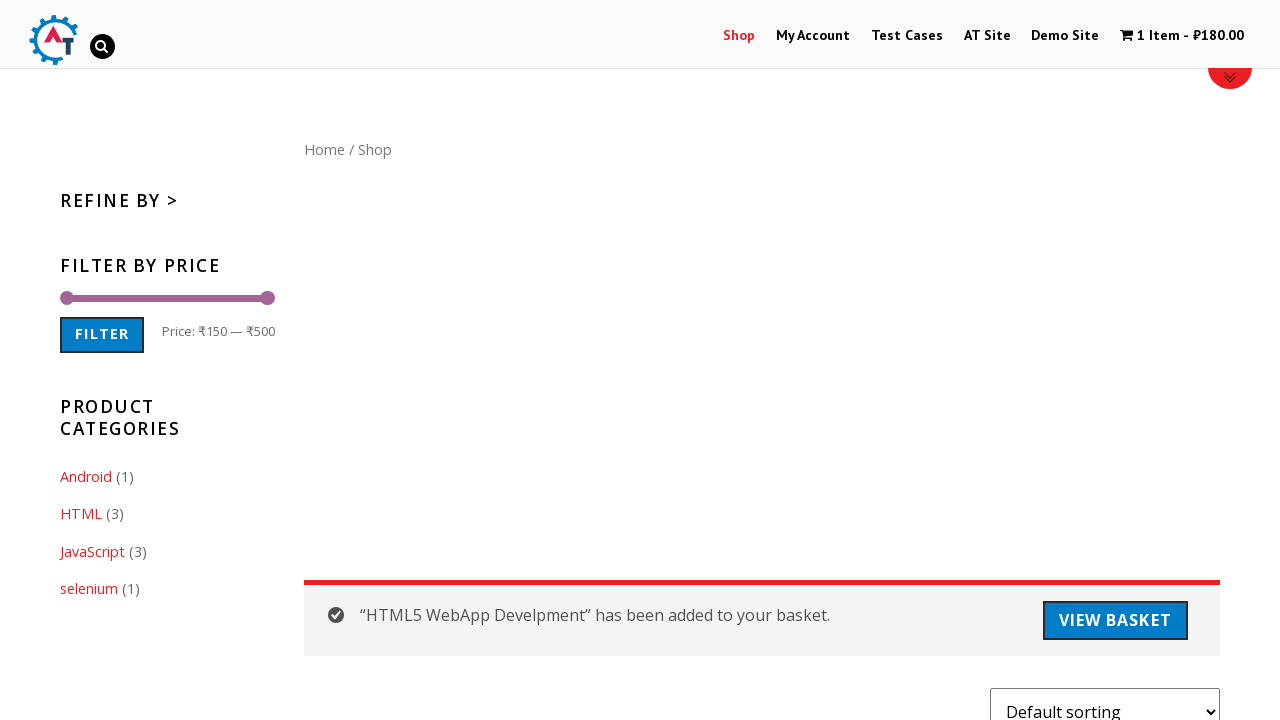

Clicked on cart icon to navigate to shopping cart at (1182, 36) on #wpmenucartli>a
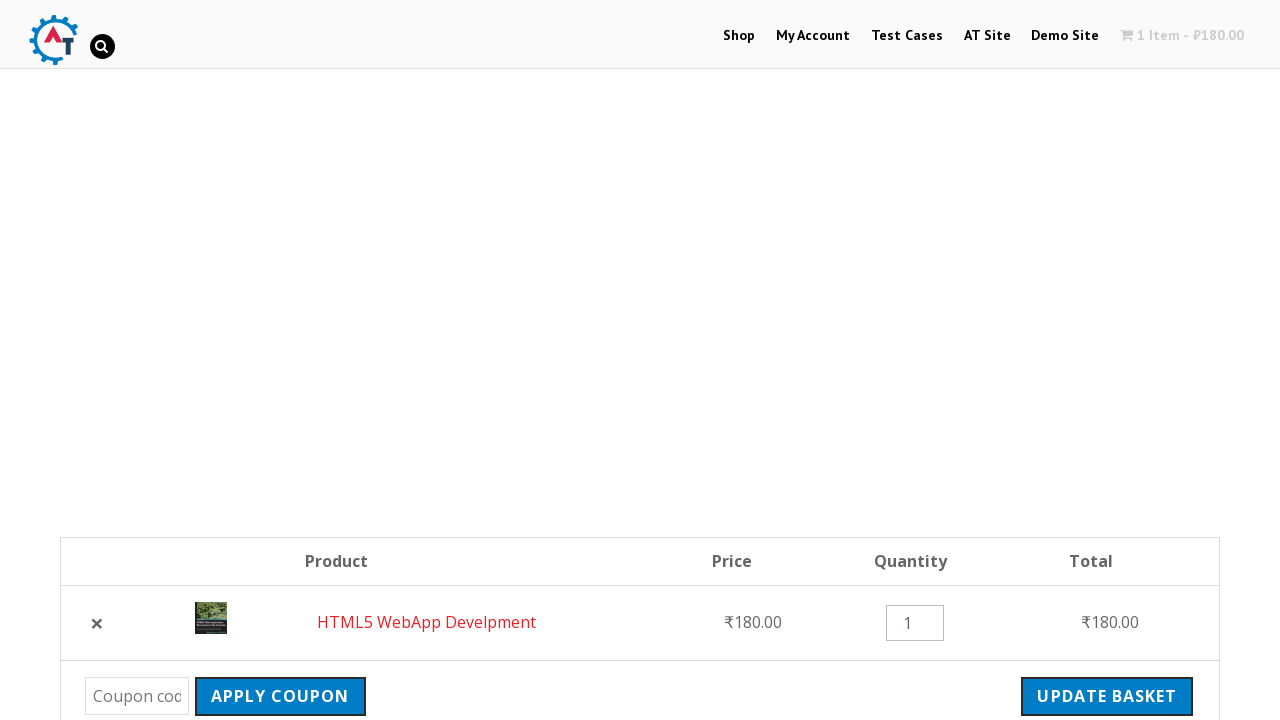

Waited for proceed to checkout button to load
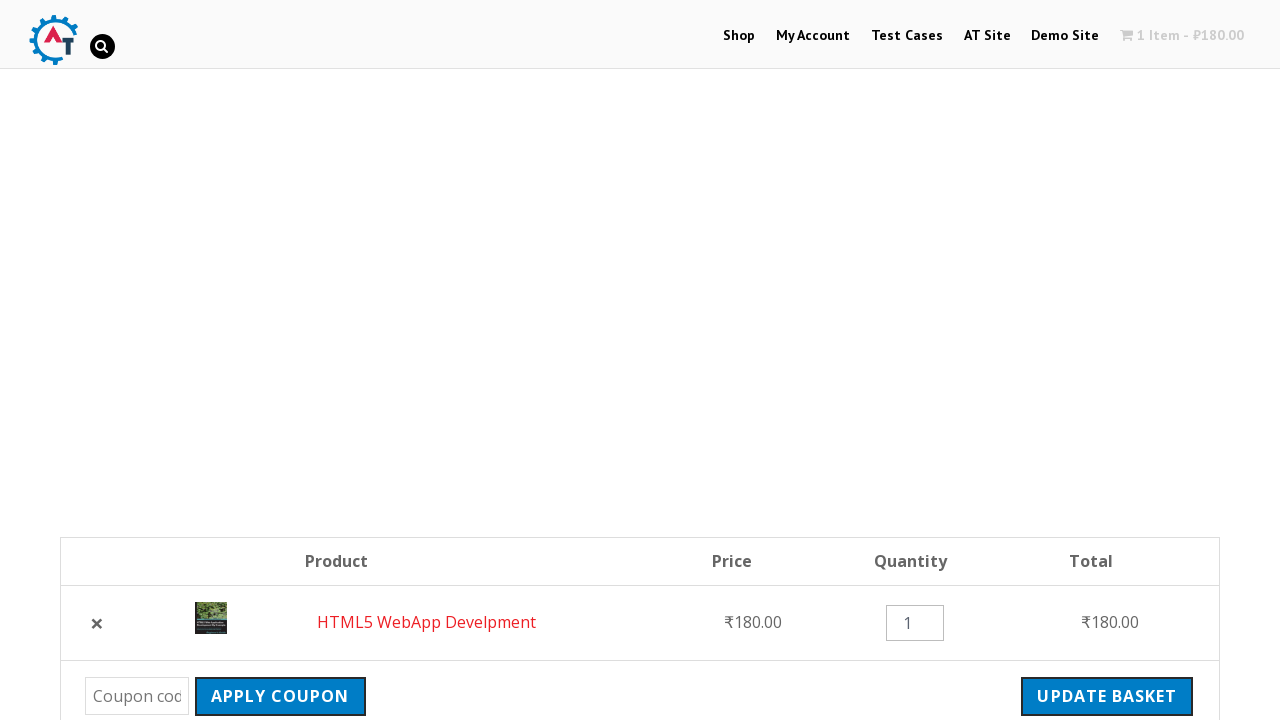

Clicked on proceed to checkout button at (1098, 360) on .wc-proceed-to-checkout>a
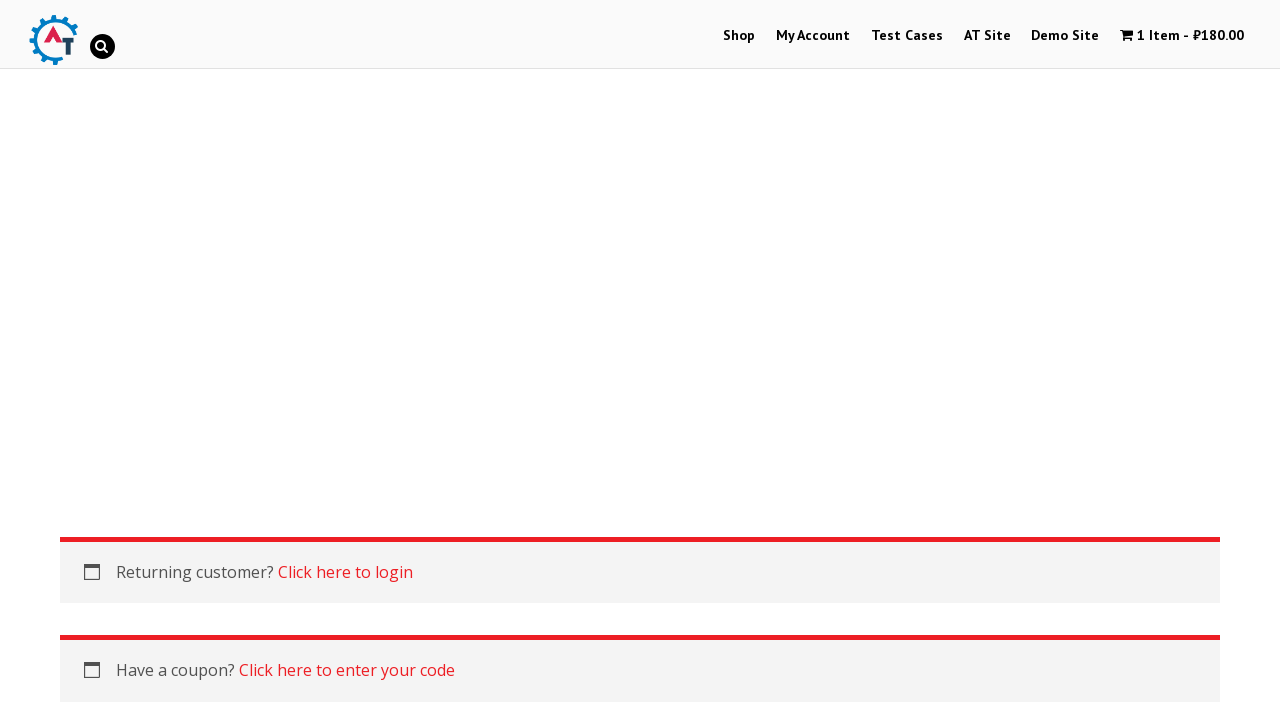

Waited for billing first name field to load
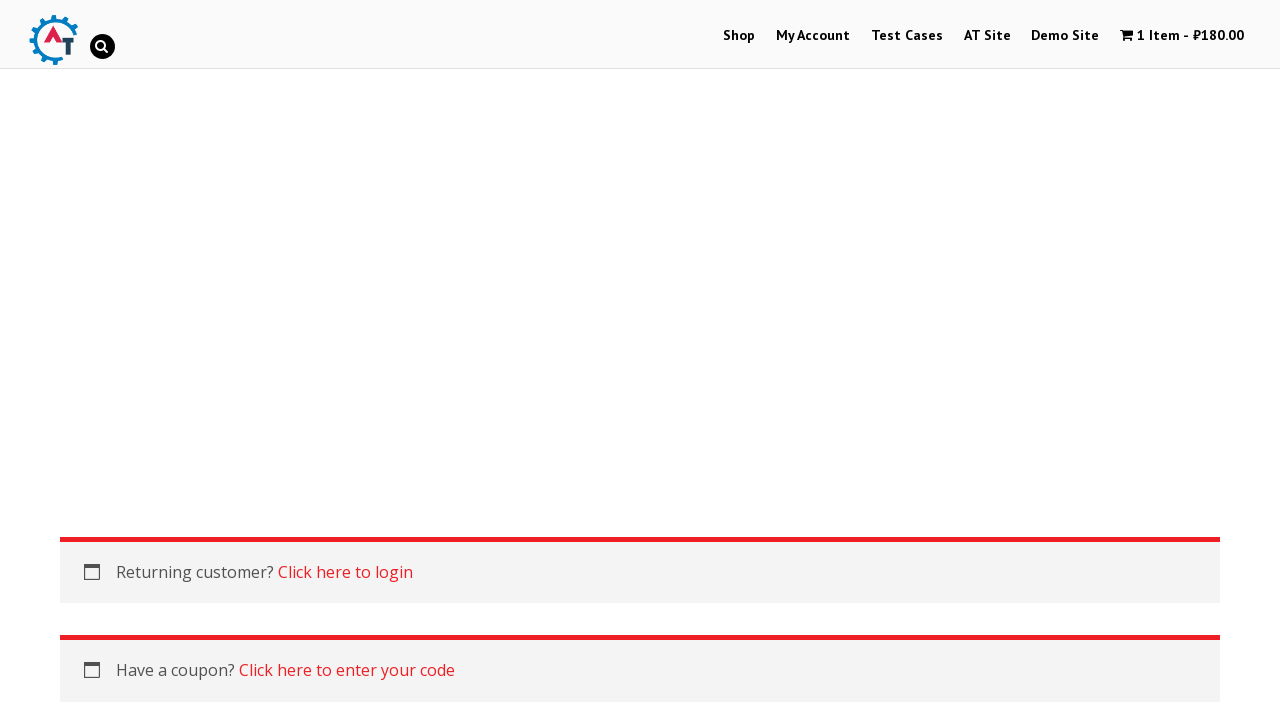

Filled billing first name with 'Pedro' on #billing_first_name
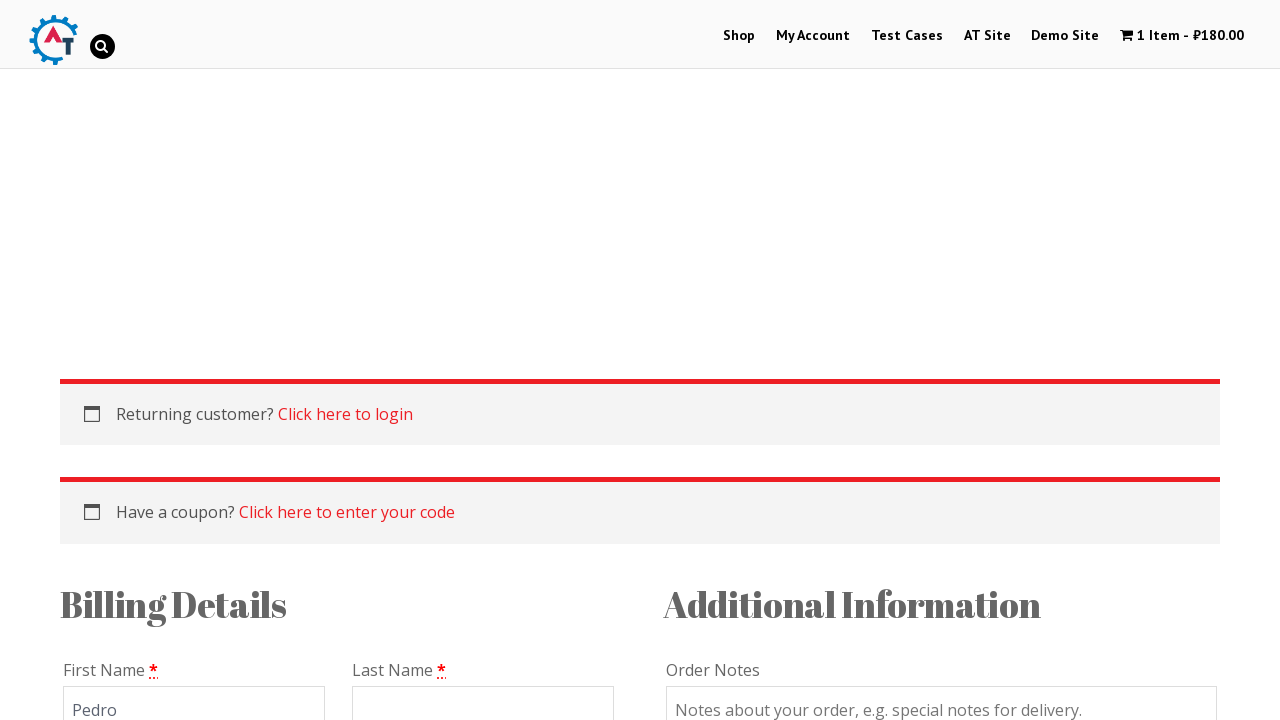

Filled billing last name with 'Alduare' on #billing_last_name
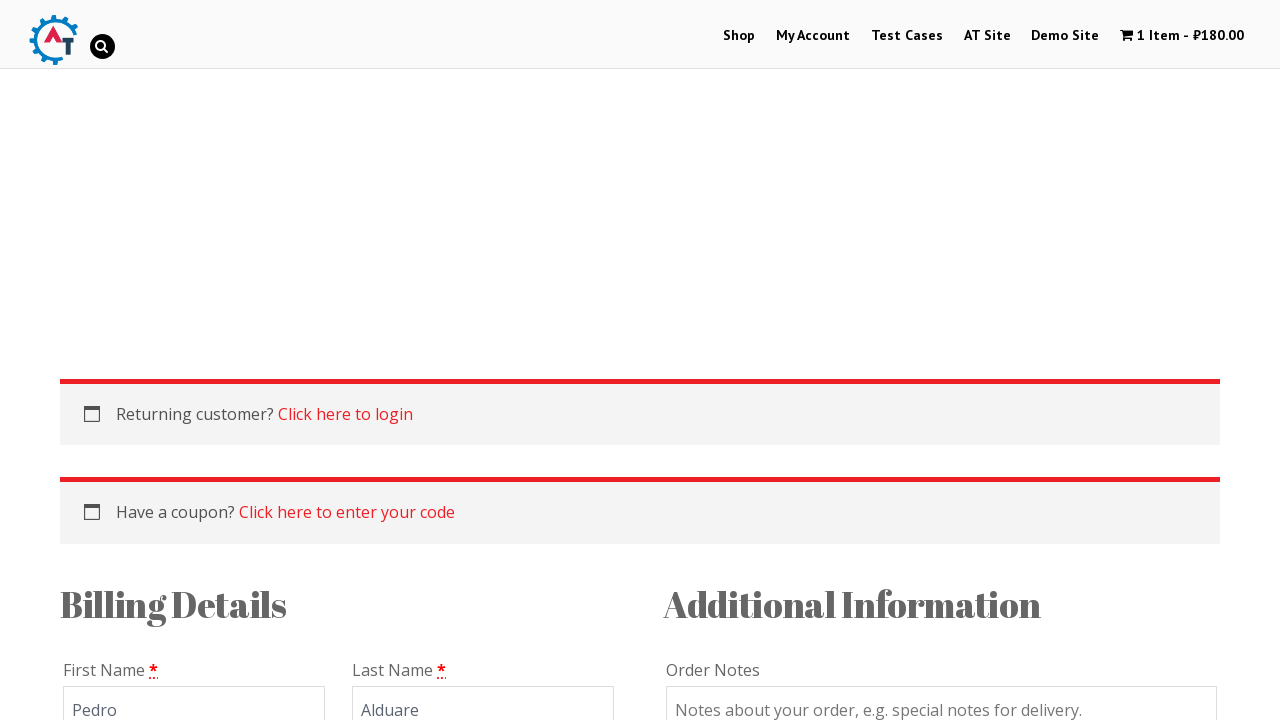

Filled billing email with 'testuser456@example.com' on #billing_email
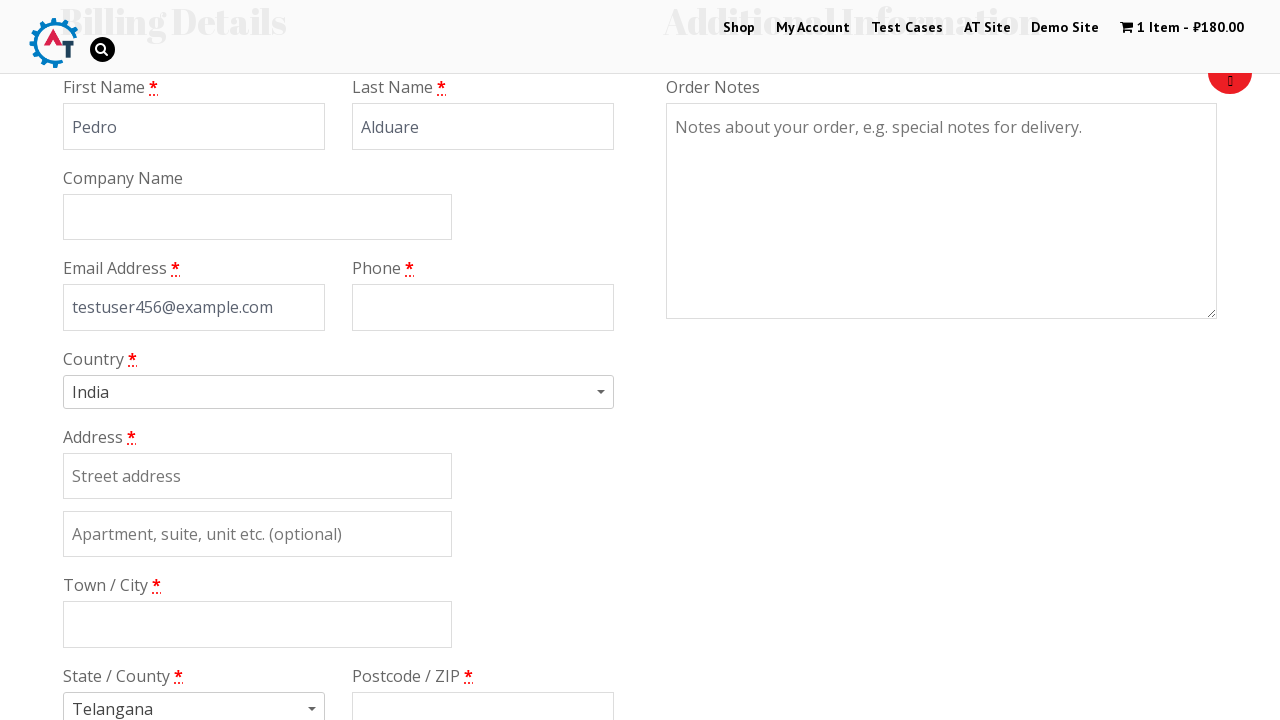

Filled billing phone with '+72375678901' on #billing_phone
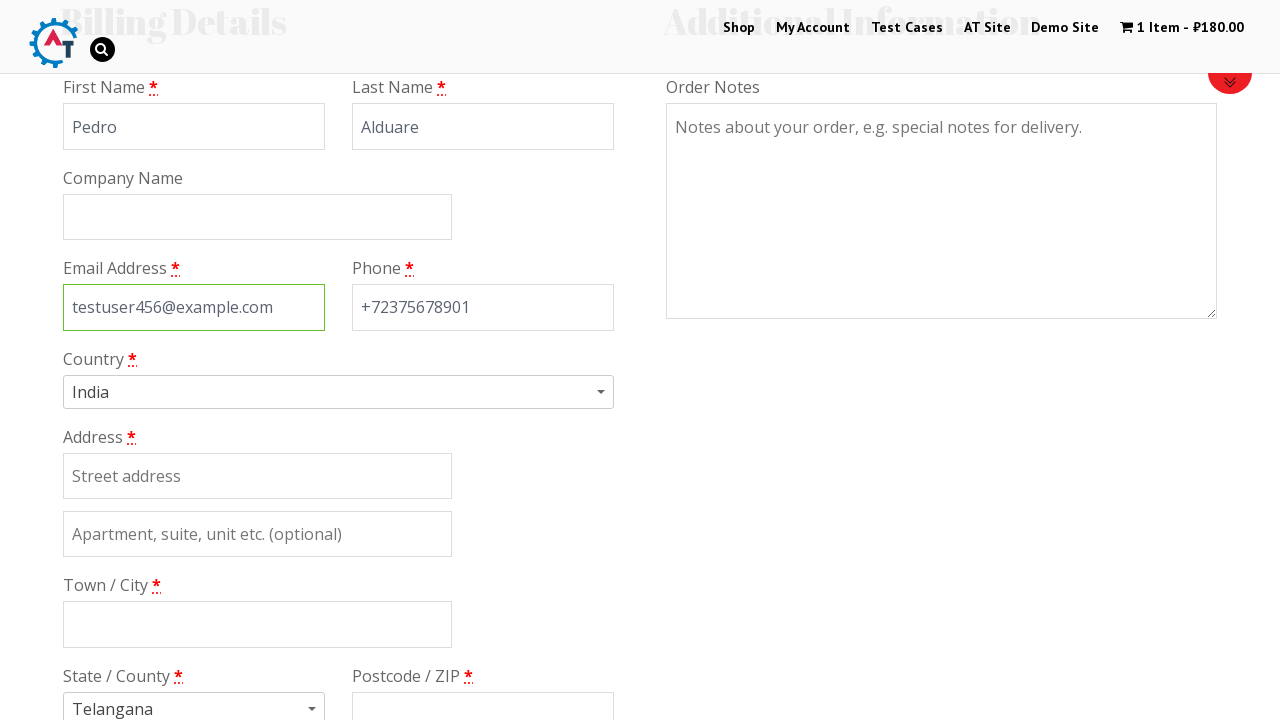

Clicked on country dropdown field at (338, 392) on #s2id_billing_country
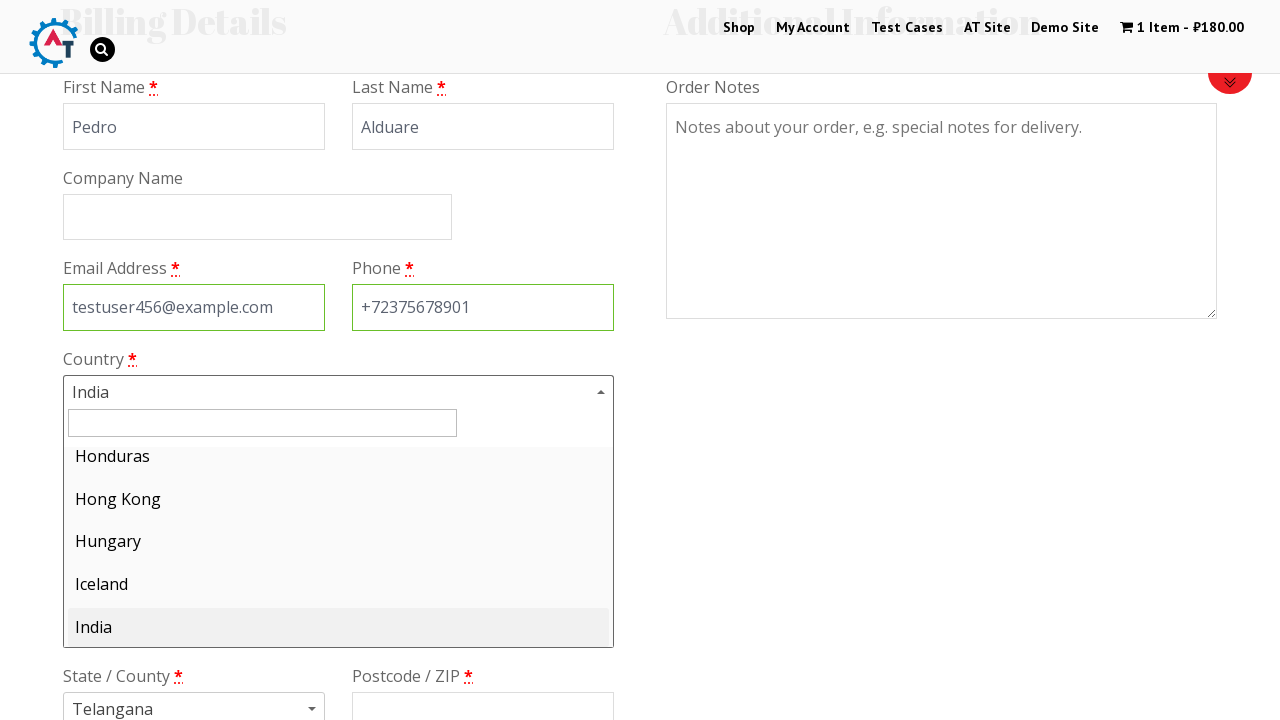

Typed 'Russia' in country search field on #s2id_autogen1_search
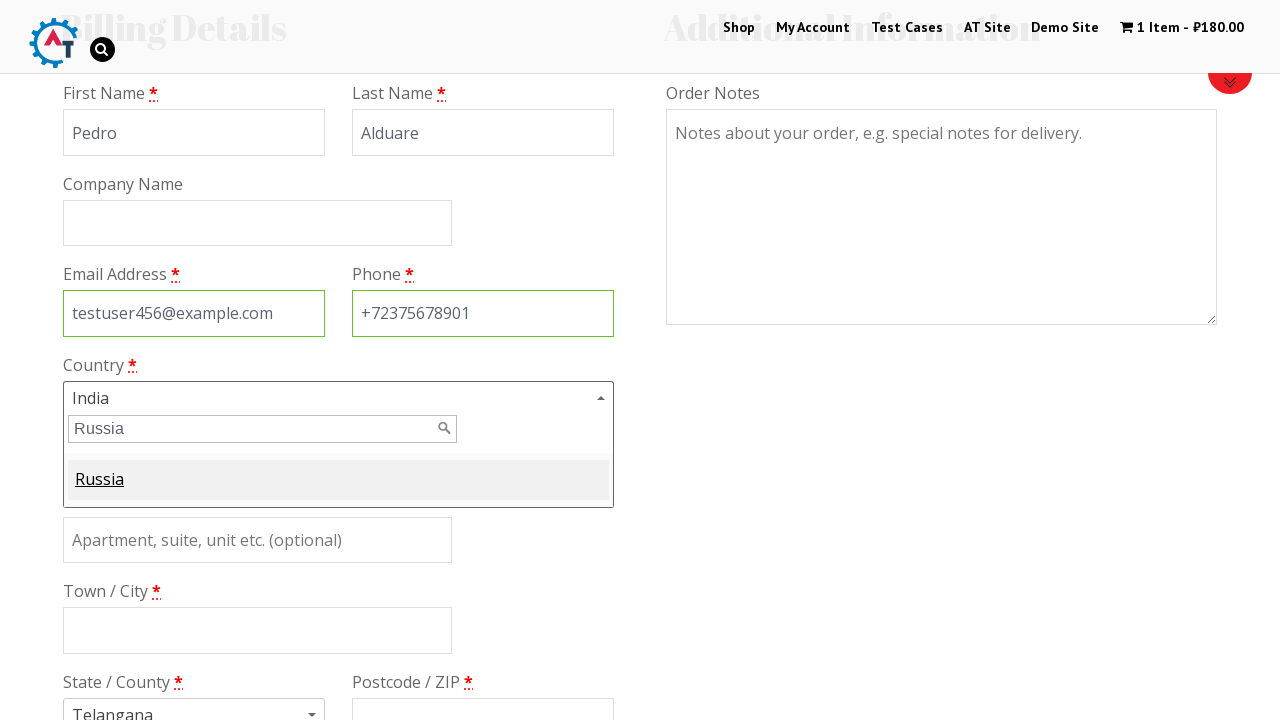

Waited 3 seconds for country options to appear
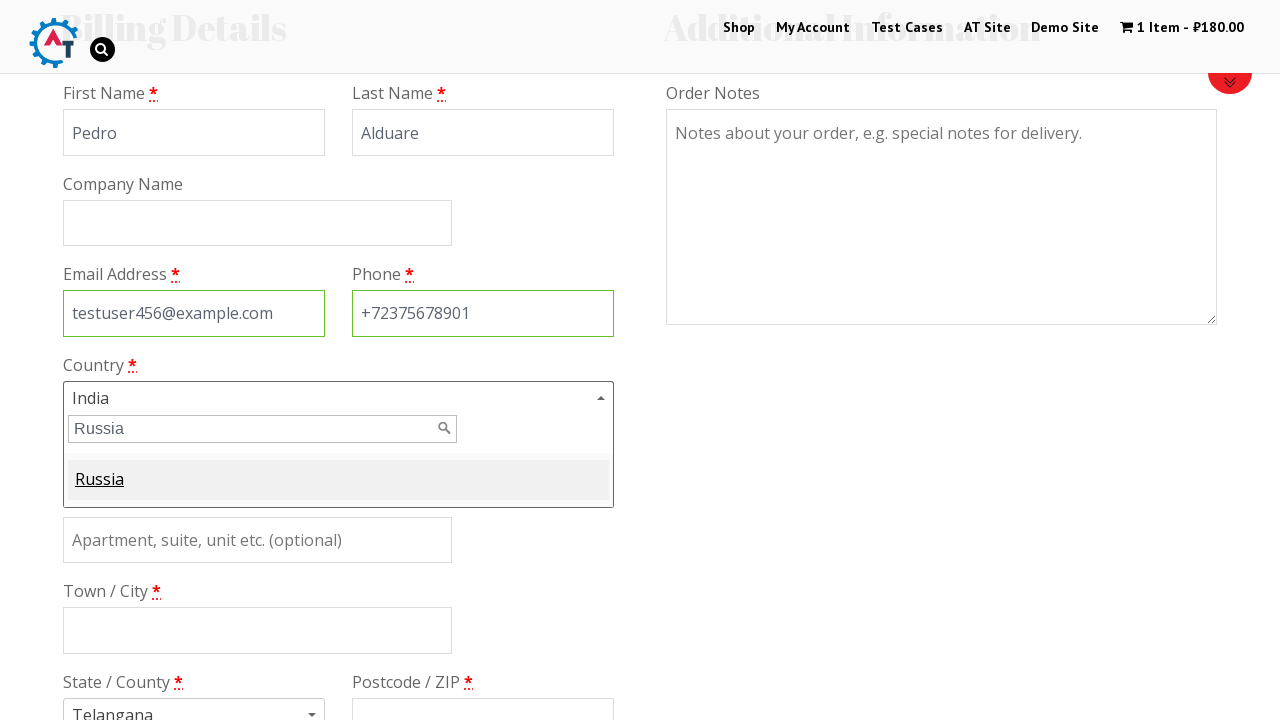

Selected Russia from country dropdown options at (338, 480) on #select2-results-1>li
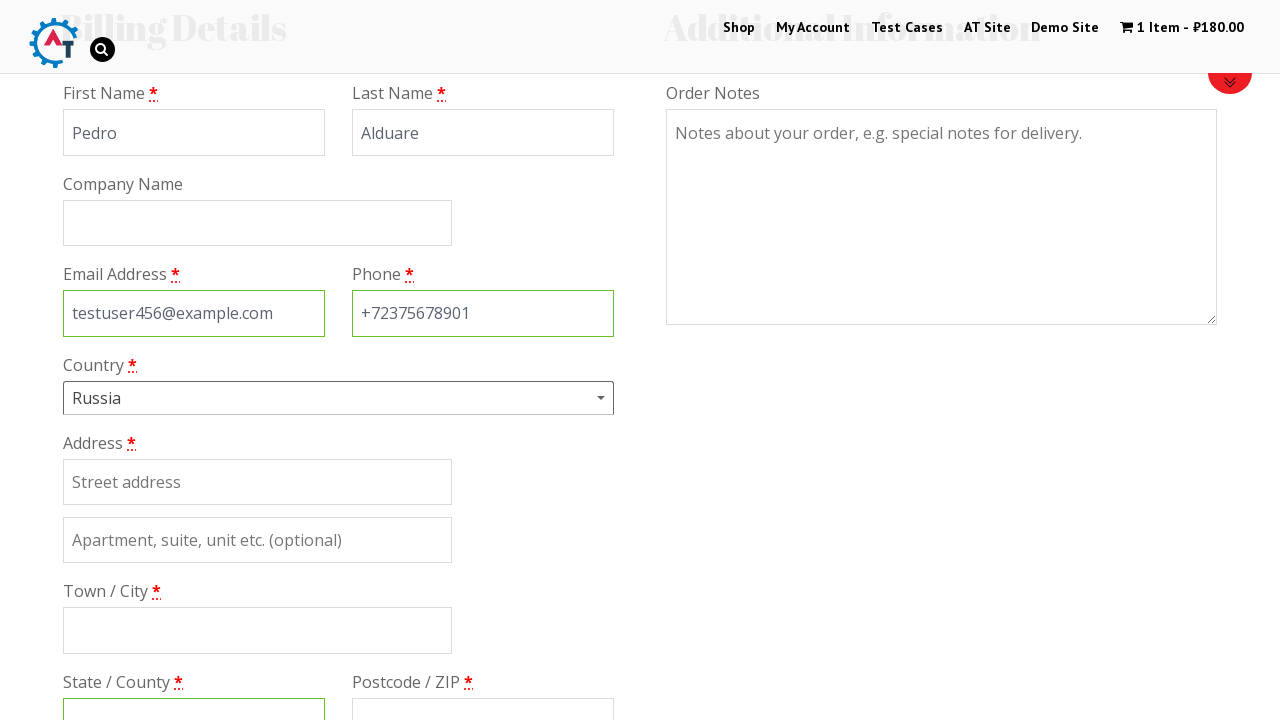

Filled billing address with 'Leninskiy av. 2' on #billing_address_1
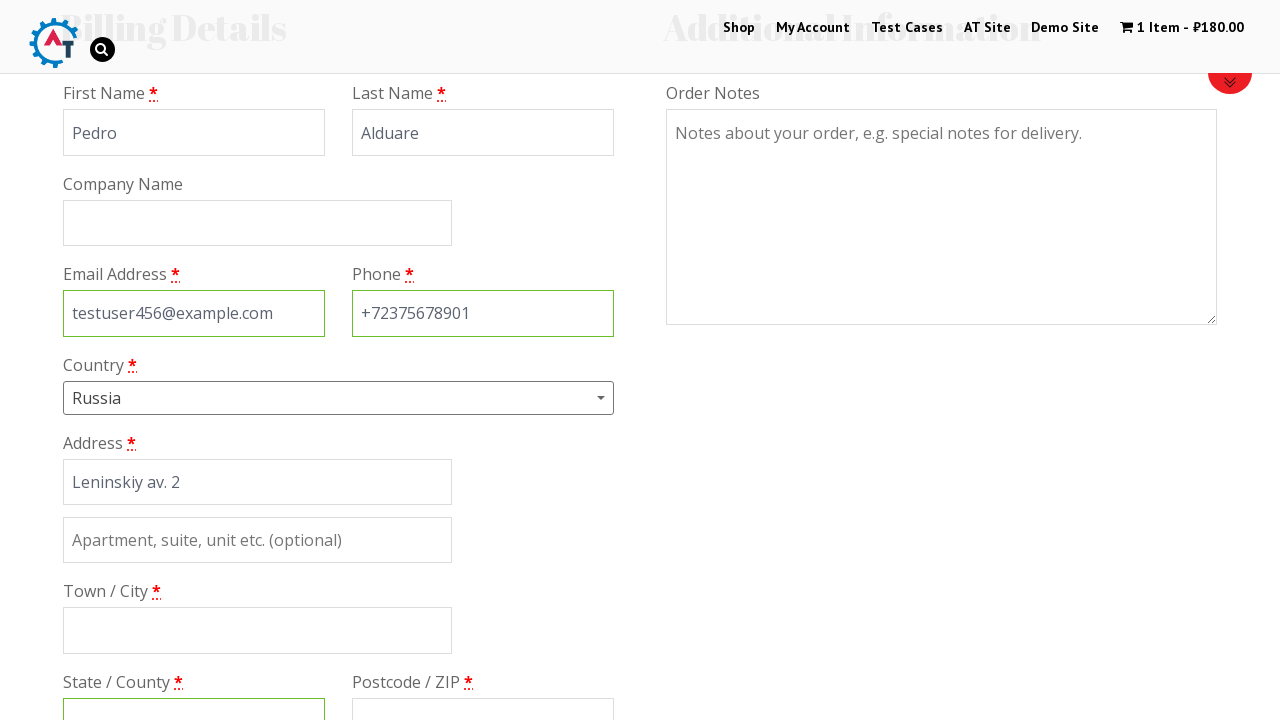

Filled billing city with 'Saint-Petersburg' on #billing_city
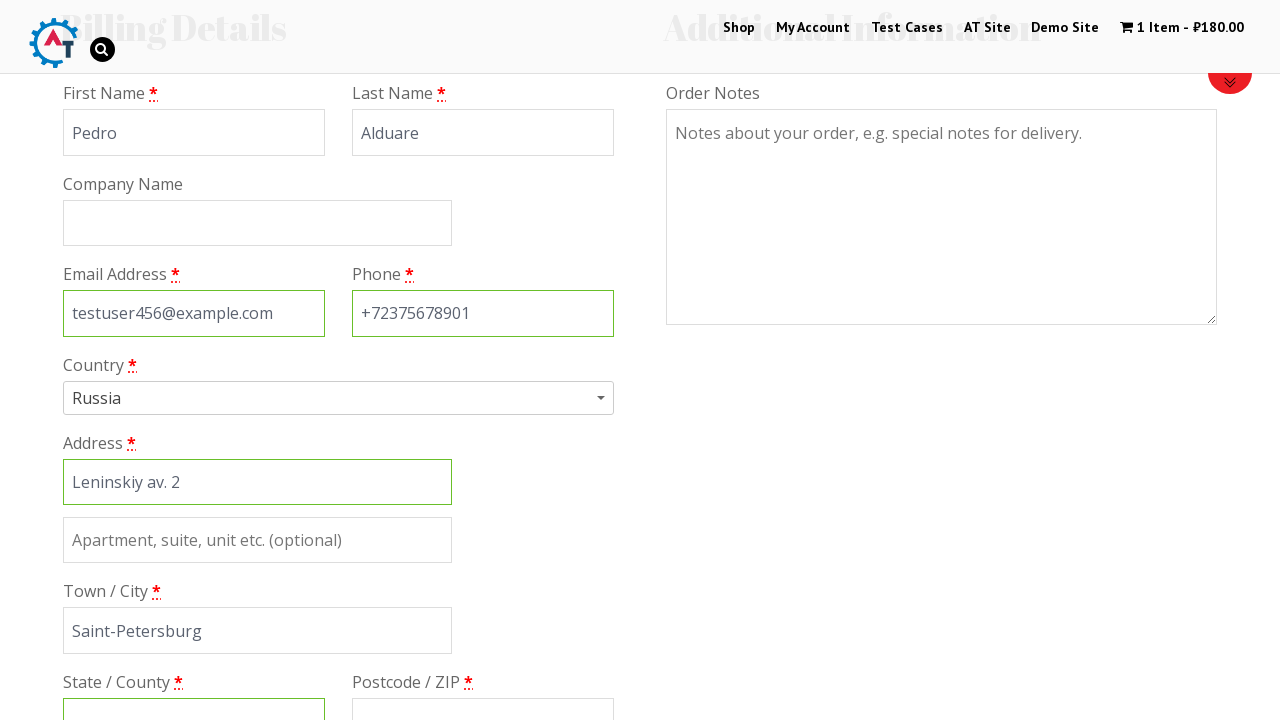

Filled billing state with 'Saint-Petersburg' on #billing_state
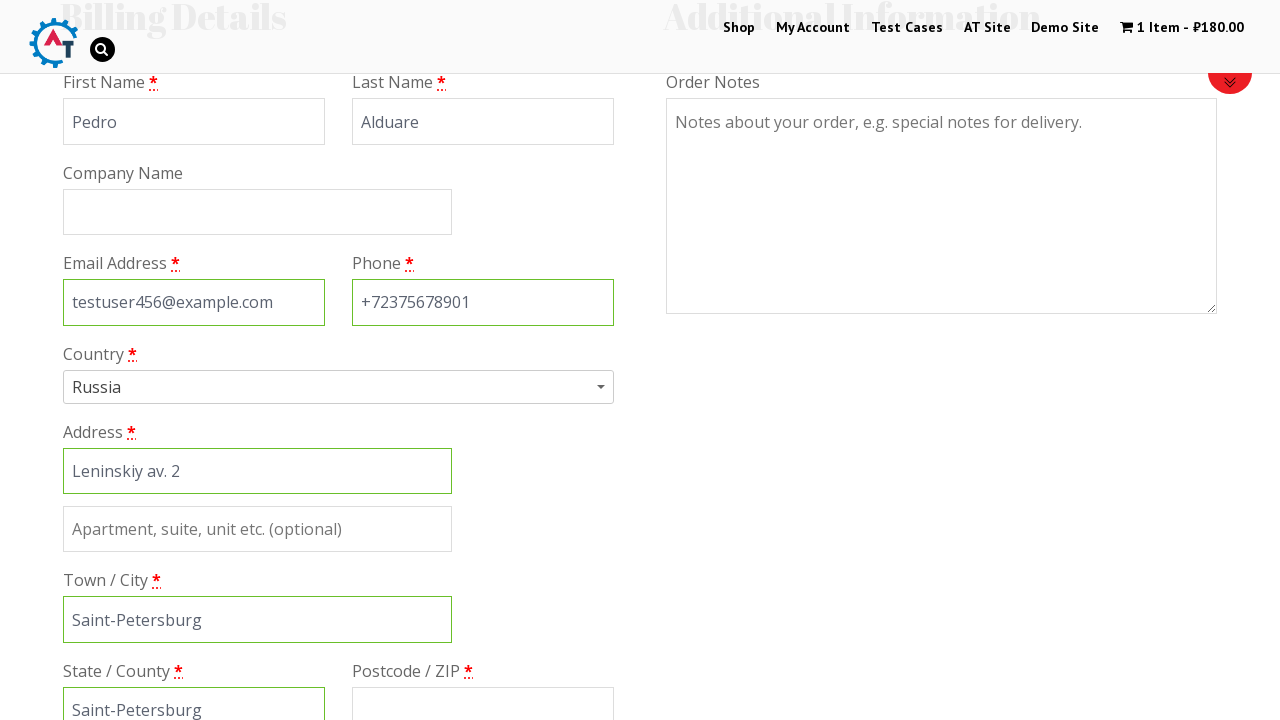

Filled billing postcode with '768125' on #billing_postcode
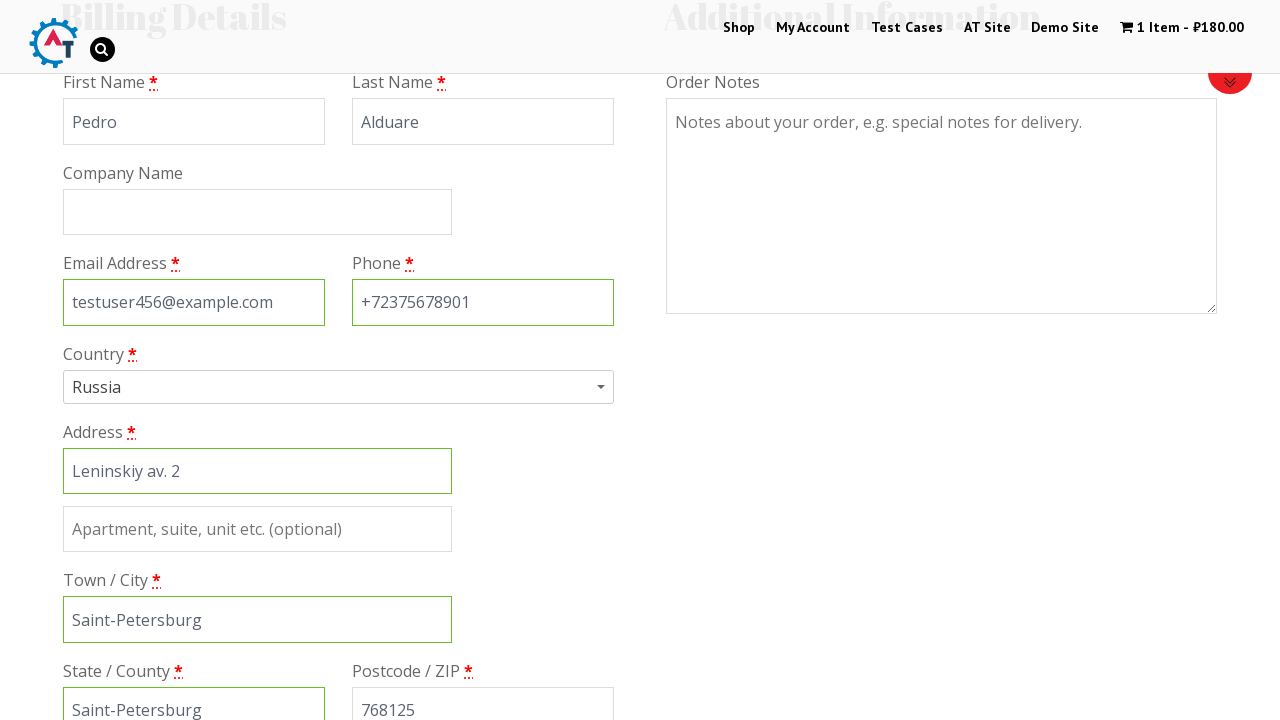

Scrolled down by 300 pixels to see payment options
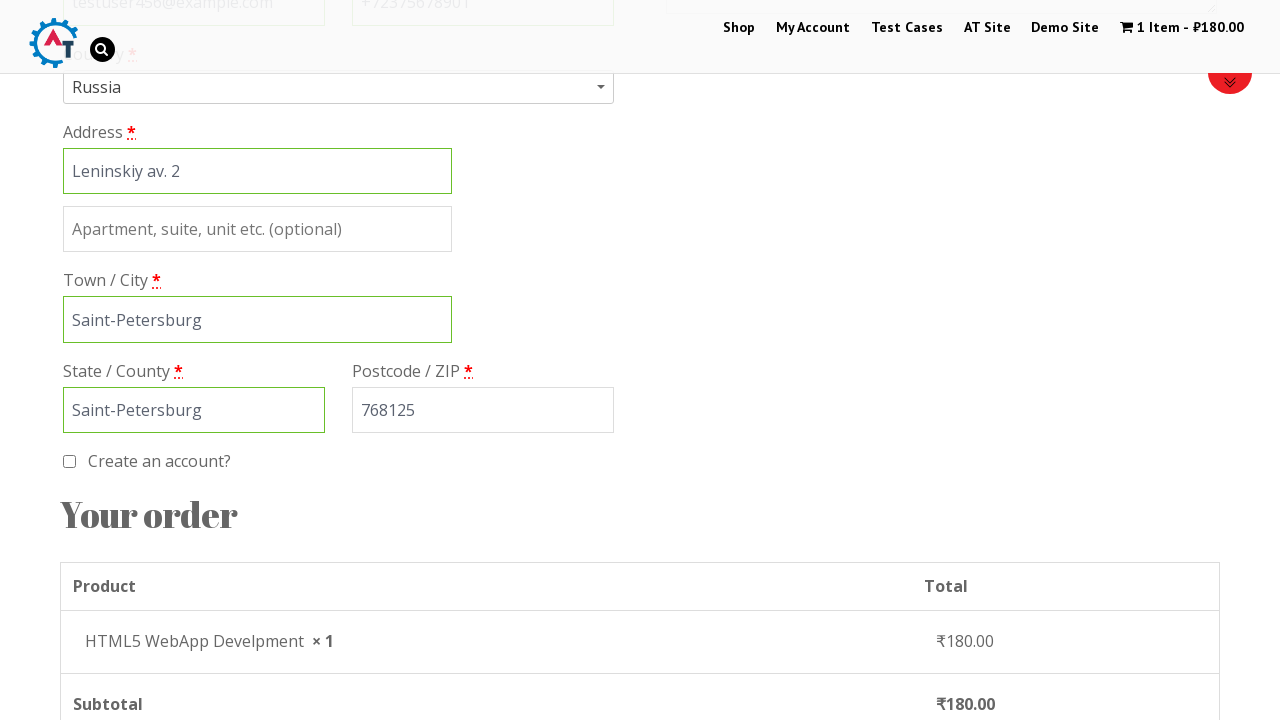

Waited 3 seconds for payment method section to load
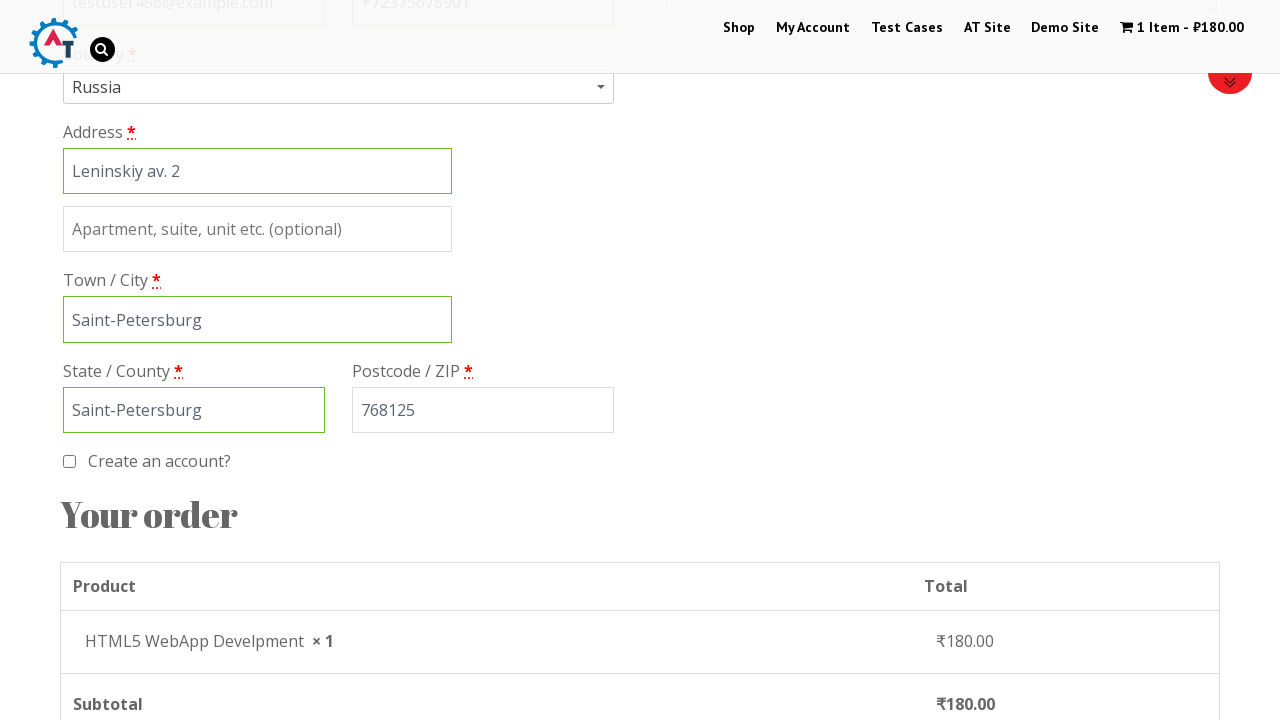

Selected check payments as payment method at (82, 360) on #payment_method_cheque
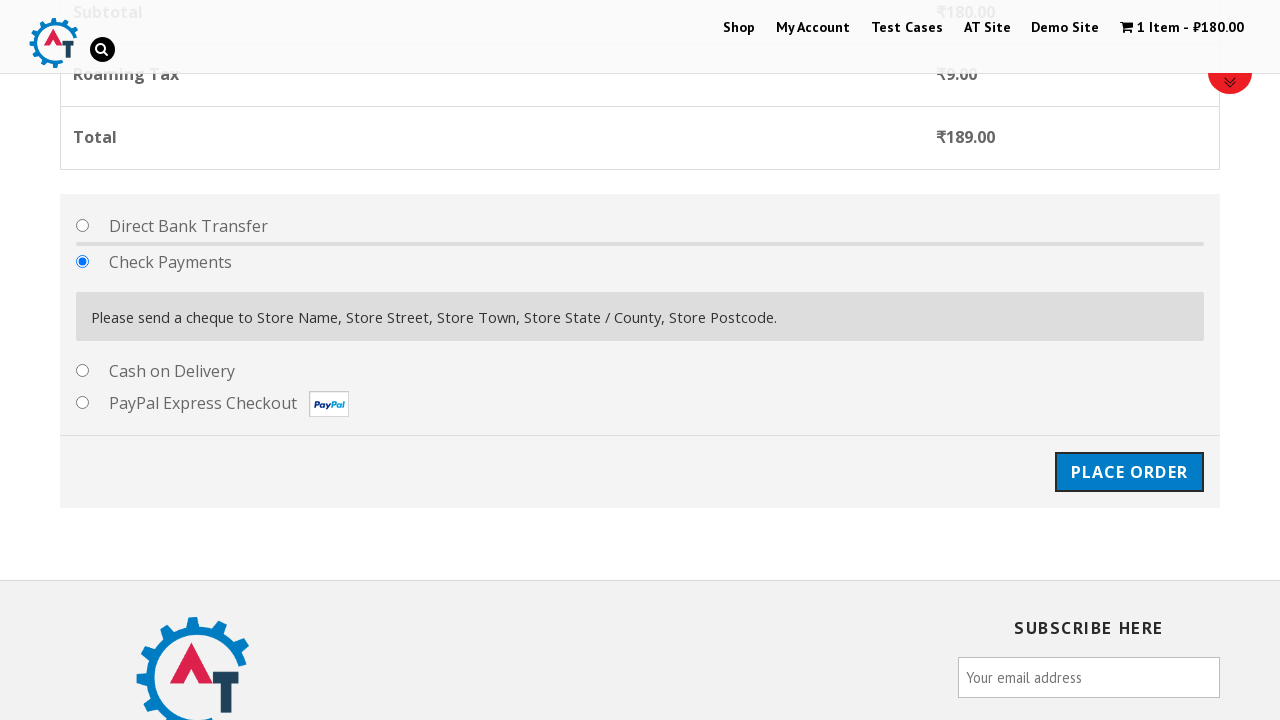

Clicked on place order button to complete checkout at (1129, 471) on #place_order
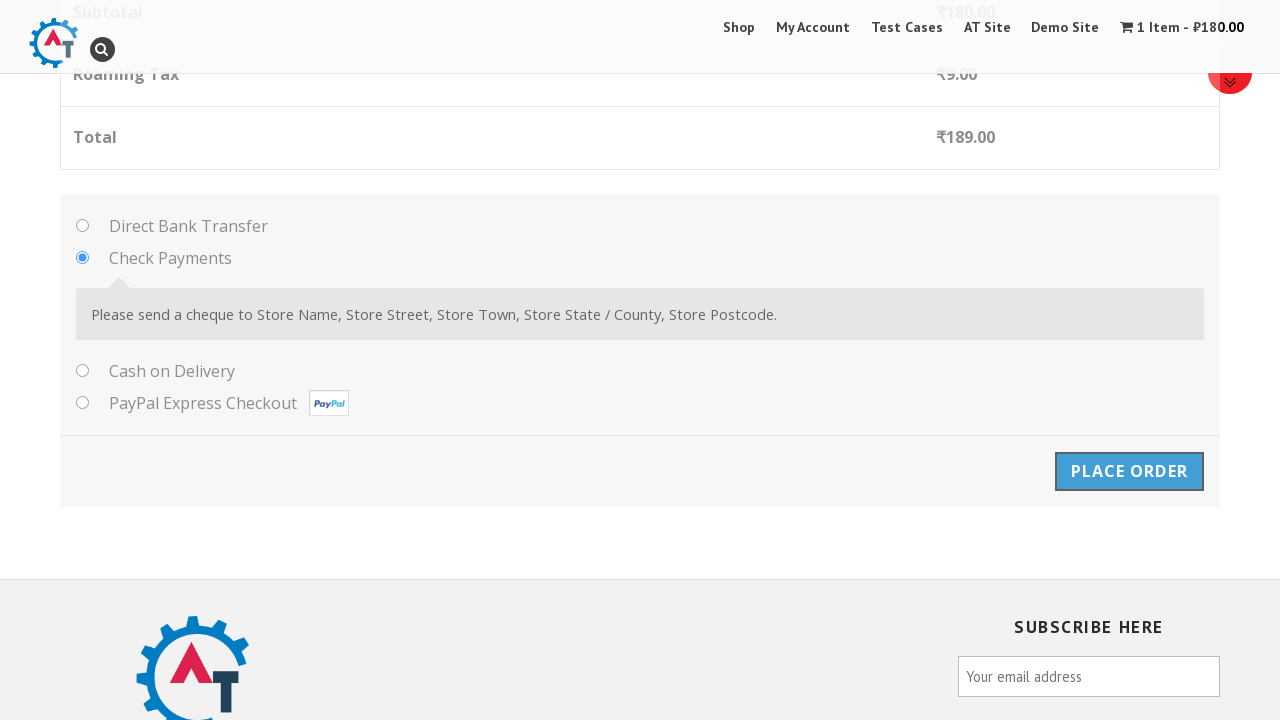

Verified order confirmation message appeared
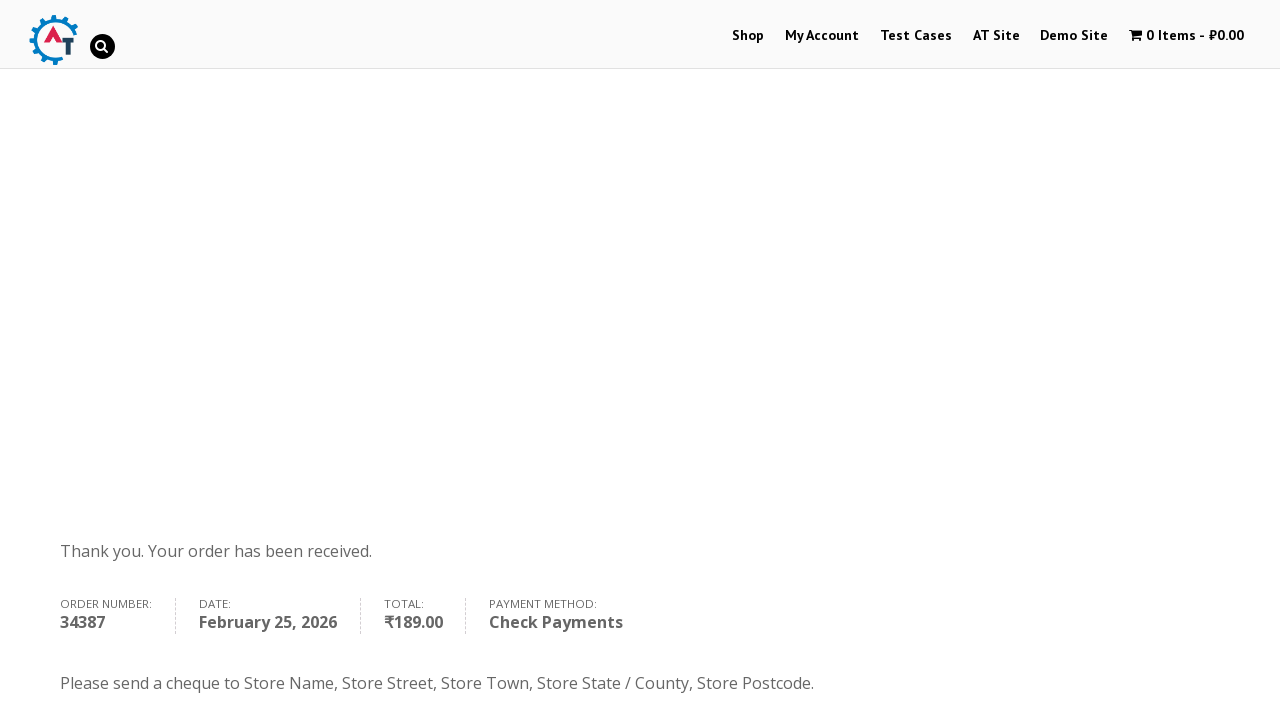

Verified check payments method appears in order details
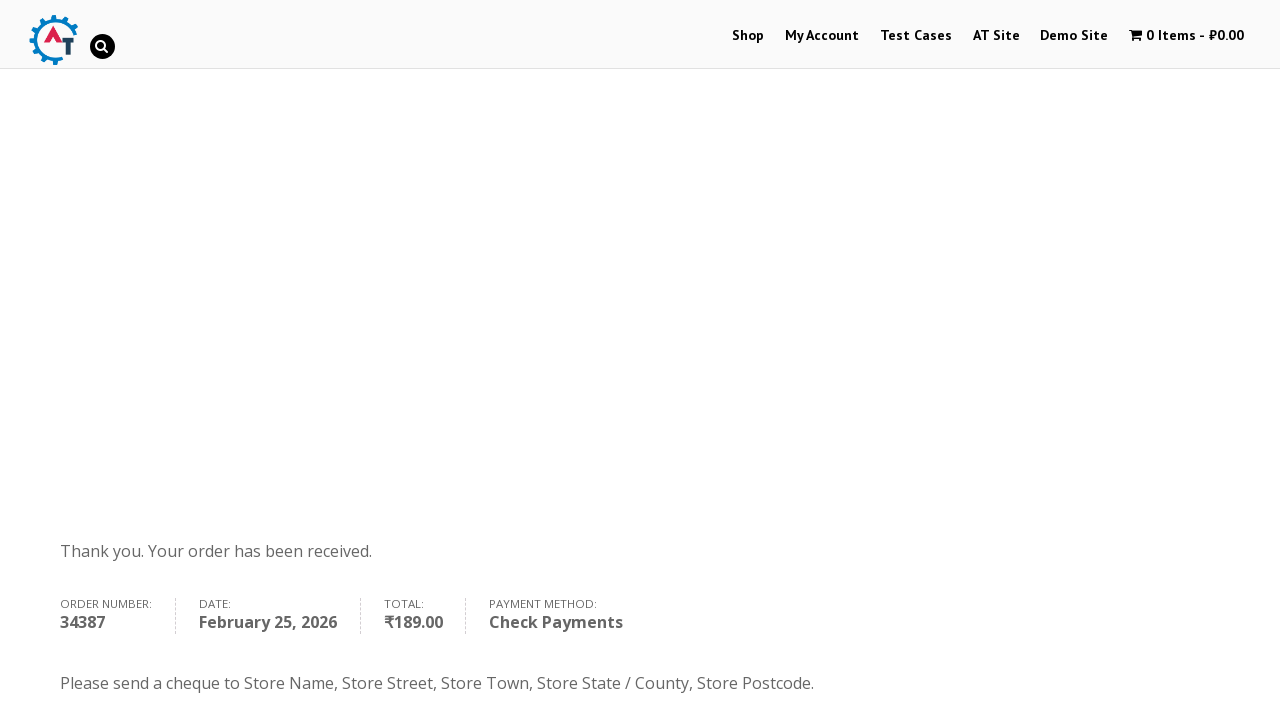

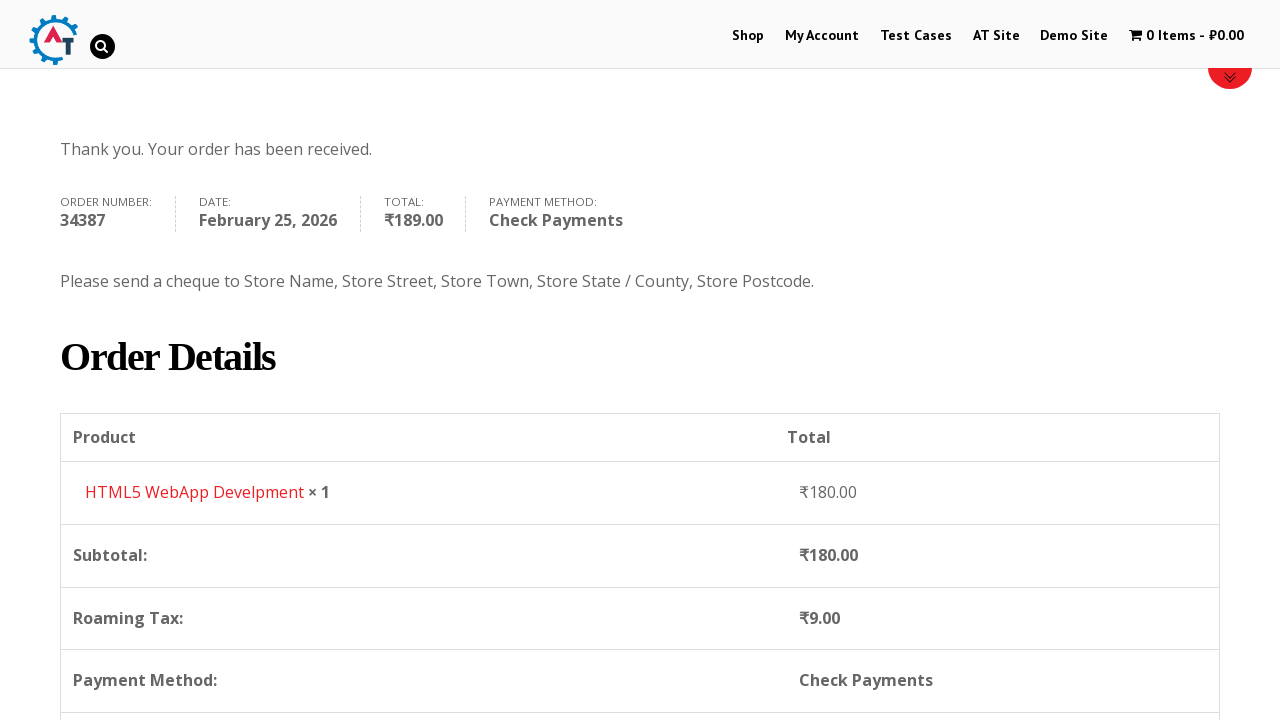